Tests a simple form submission by filling in first name, last name, city, and country fields, then clicking the submit button.

Starting URL: http://suninjuly.github.io/simple_form_find_task.html

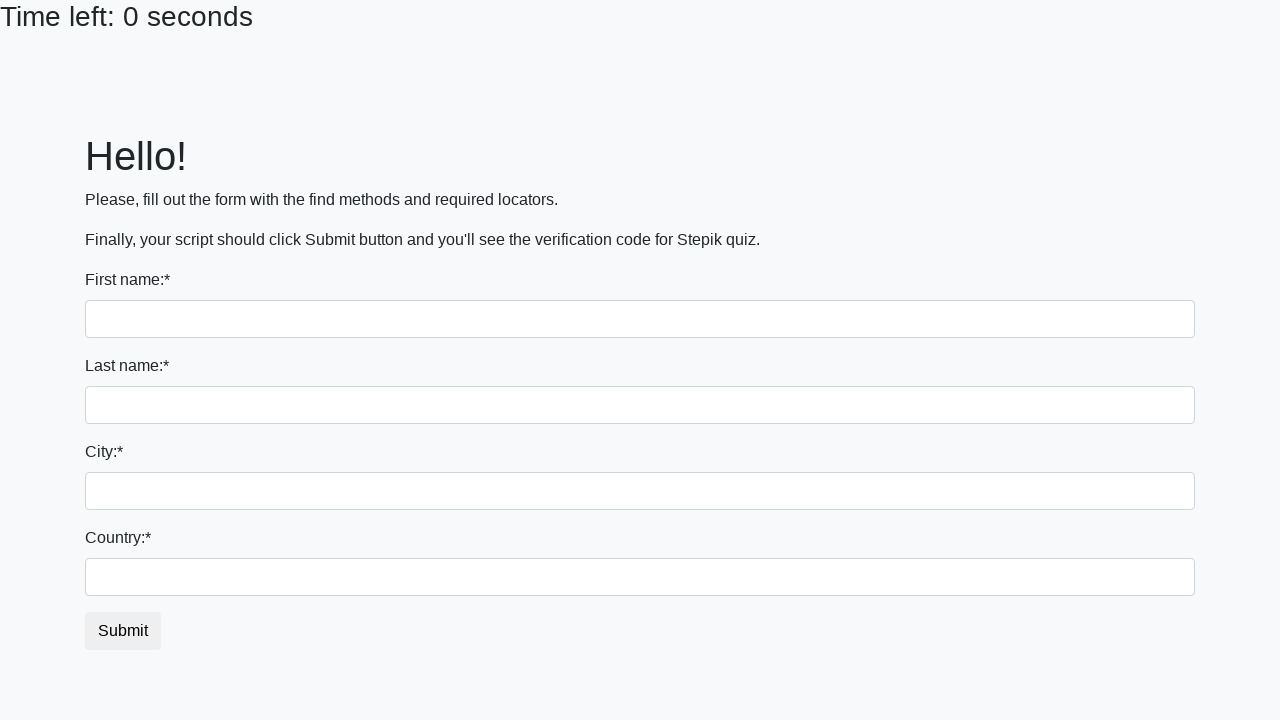

Filled first name field with 'Ivan' on input[name='first_name']
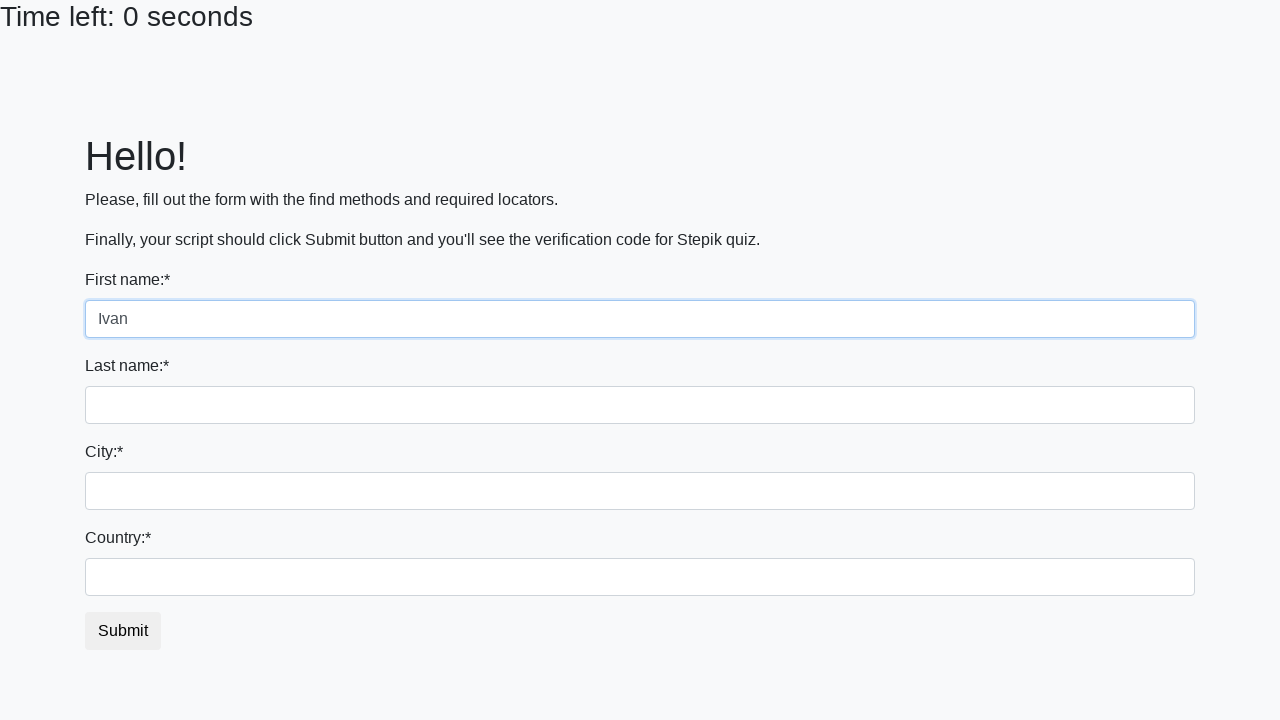

Filled last name field with 'Petrov' on input[name='last_name']
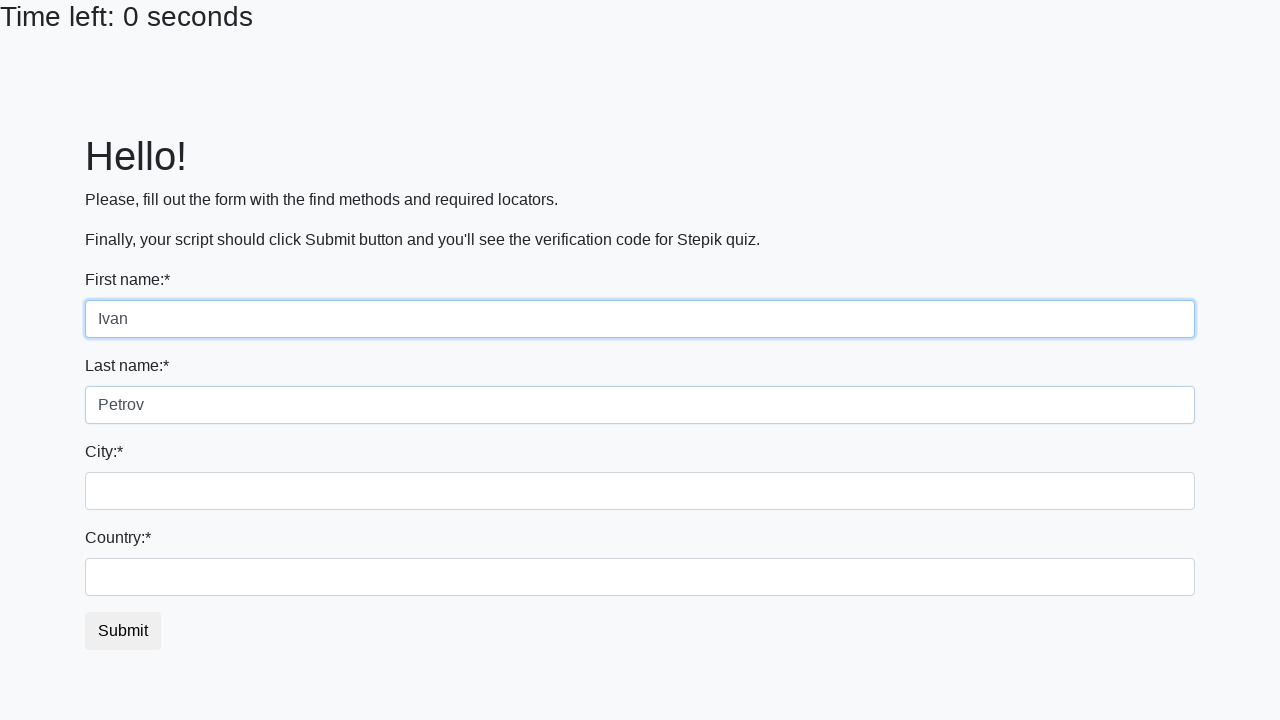

Filled city field with 'Smolensk' on .city
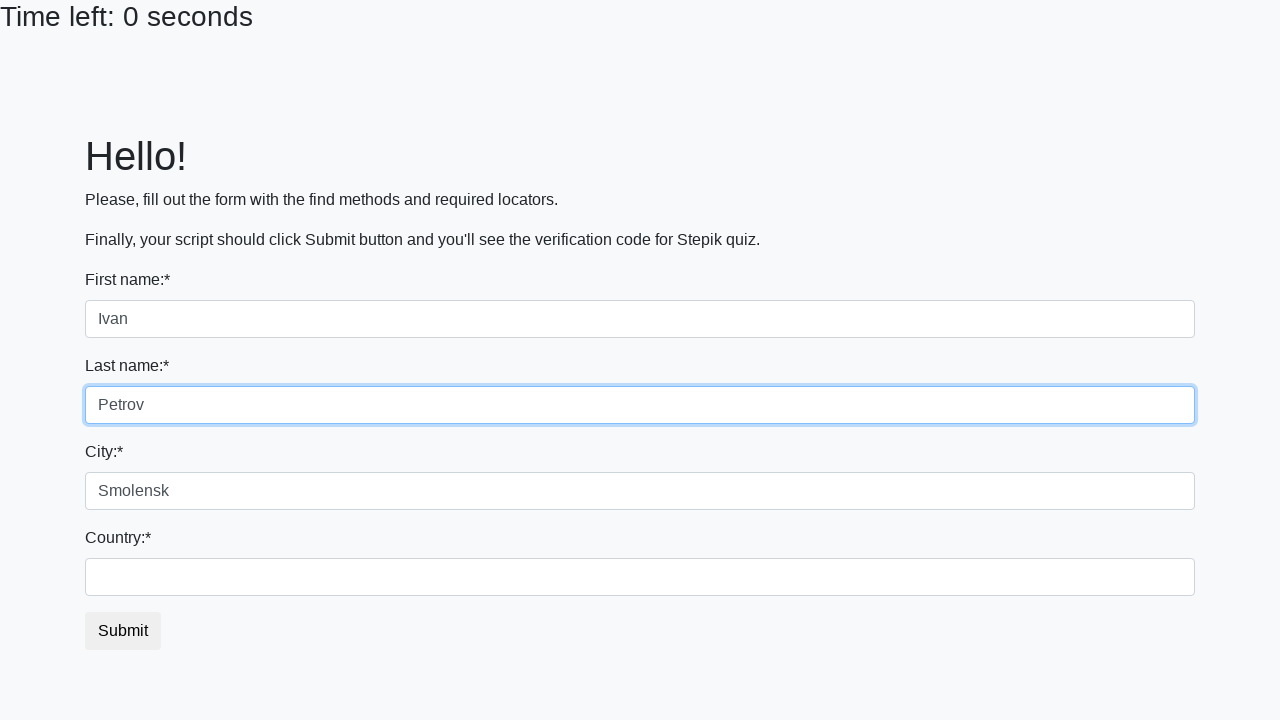

Filled country field with 'Russia' on #country
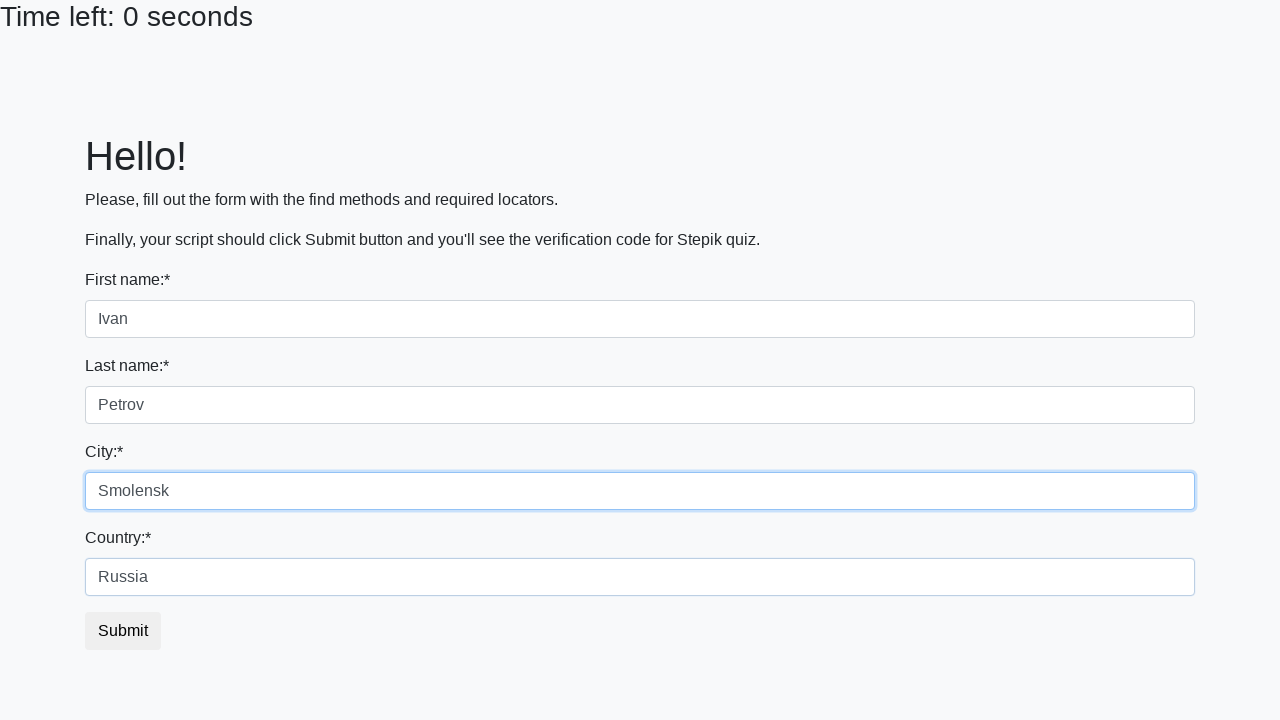

Clicked submit button to complete form submission at (123, 631) on #submit_button
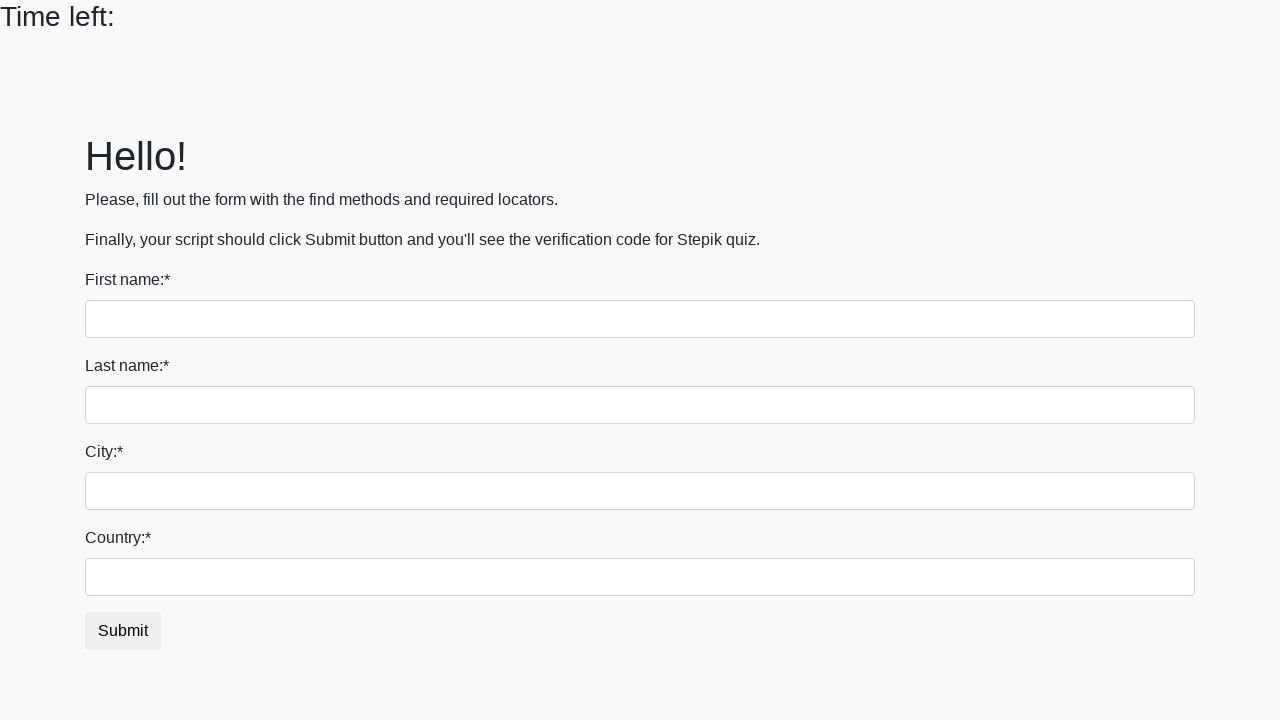

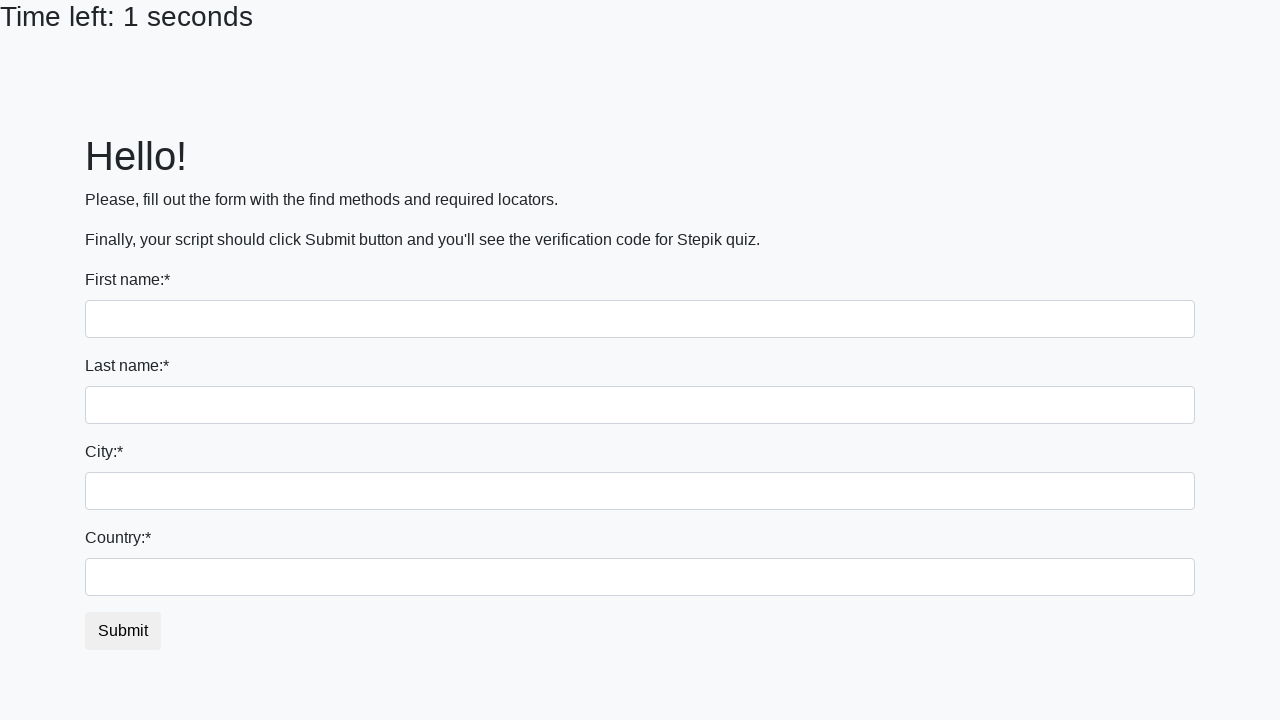